Tests checkbox selection, dropdown interaction, text input, and alert handling on an automation practice page by selecting a checkbox, choosing the corresponding option in a dropdown, entering text, and triggering an alert.

Starting URL: https://www.rahulshettyacademy.com/AutomationPractice

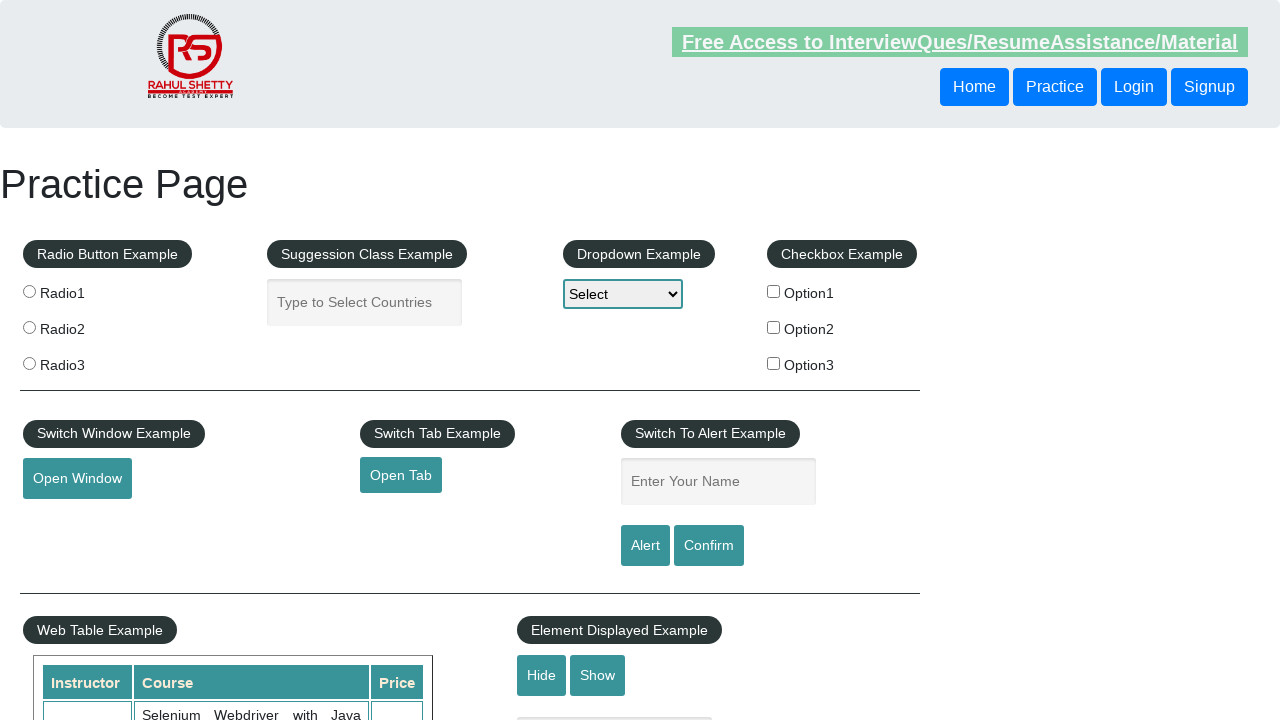

Clicked the second checkbox (Option2) at (774, 327) on xpath=//*[@id='checkbox-example']/fieldset/label[2]/input
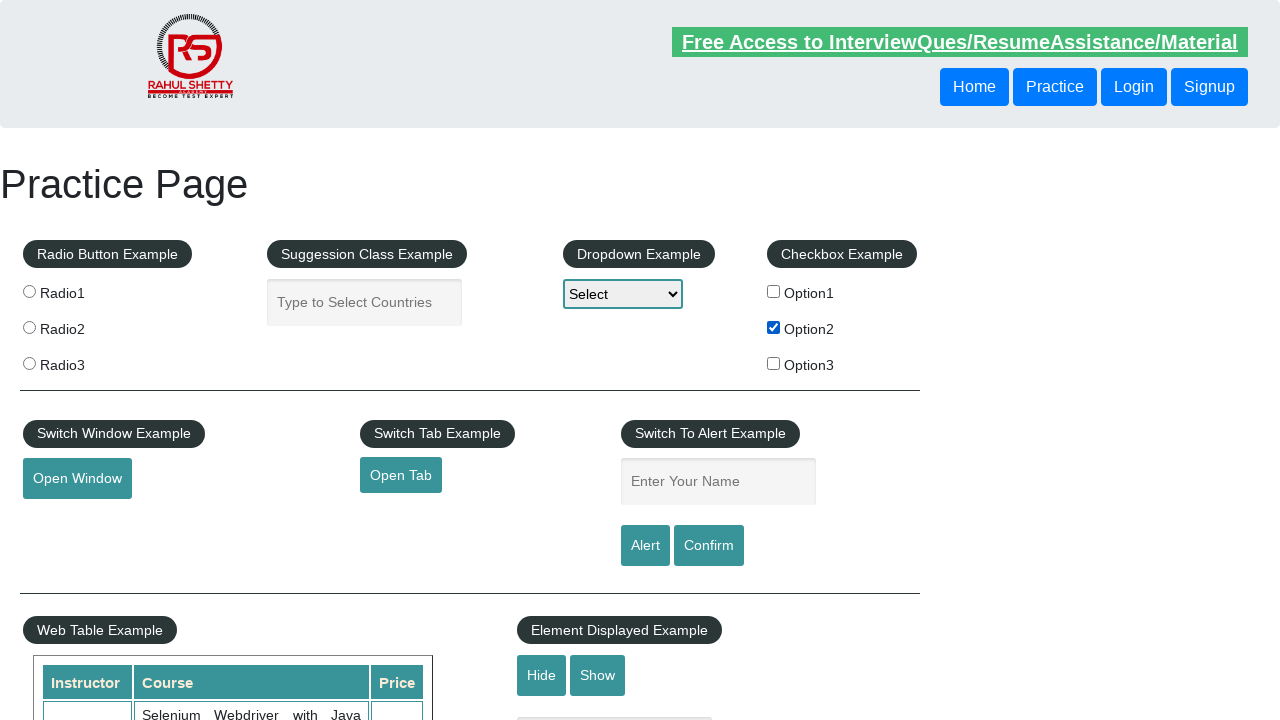

Retrieved checkbox label text: 'Option2'
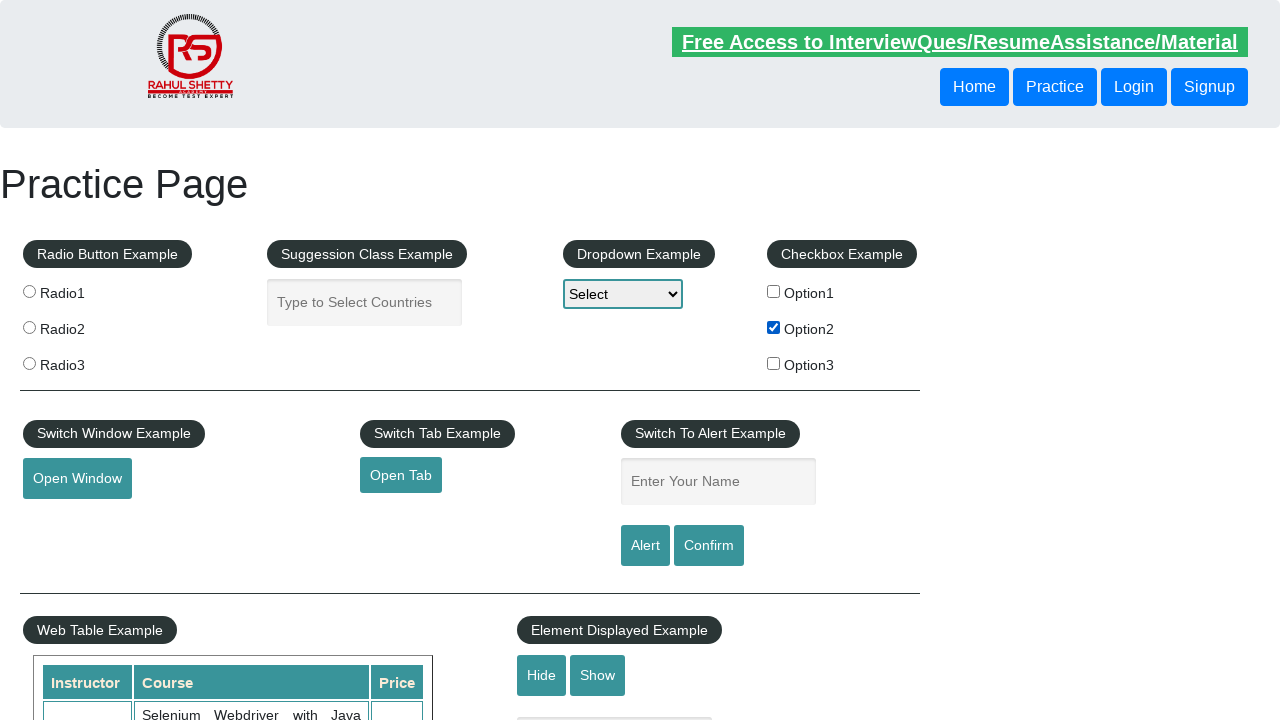

Selected dropdown option matching checkbox text: 'Option2' on #dropdown-class-example
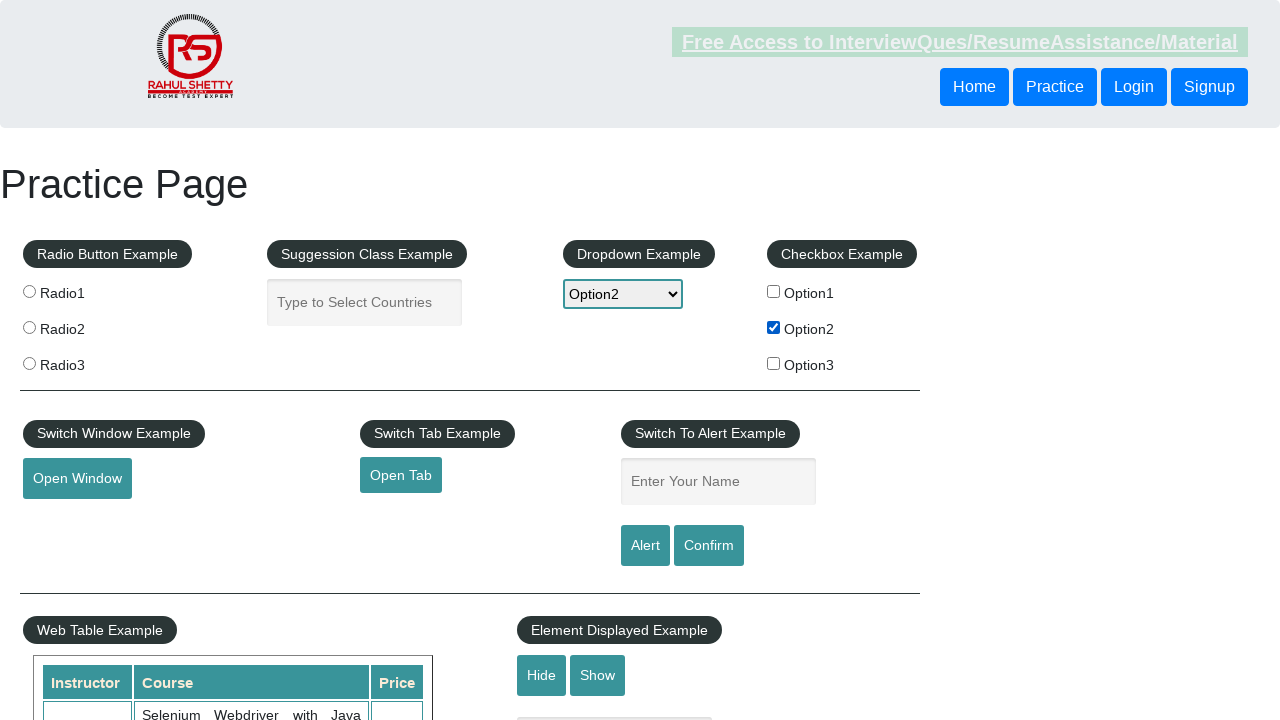

Entered checkbox text into name input field: 'Option2' on input[name='enter-name']
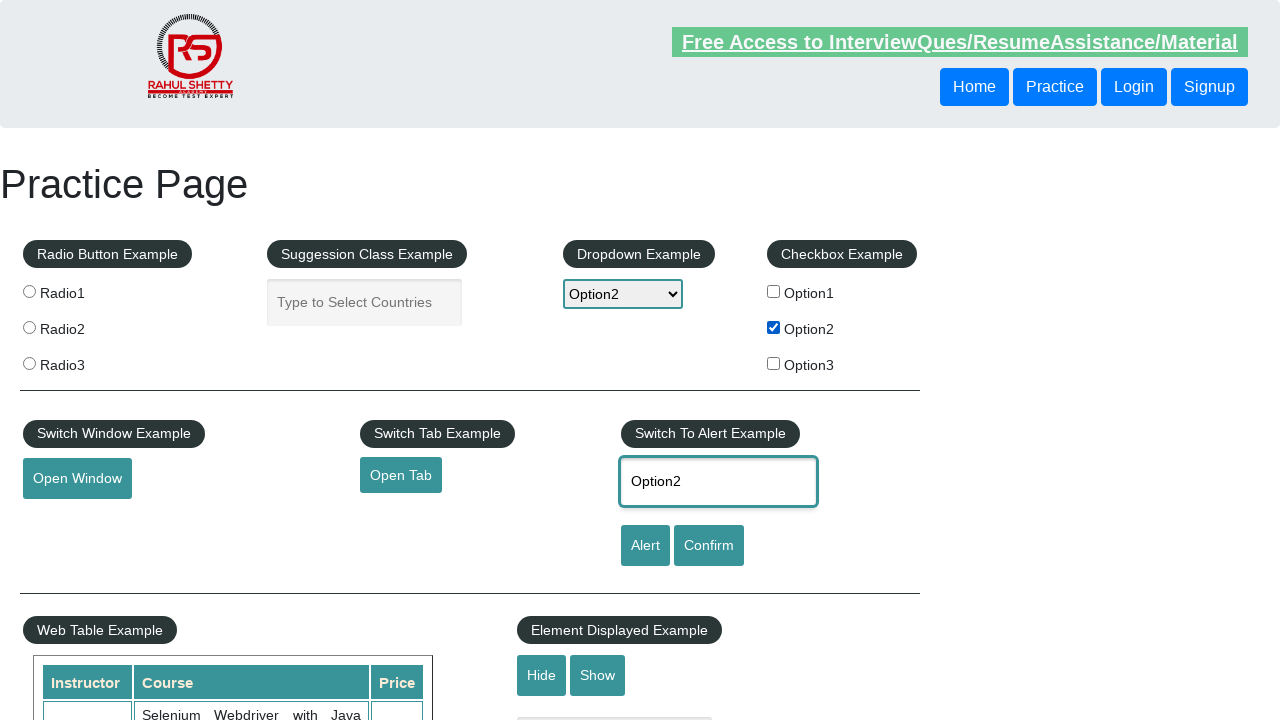

Clicked the alert button at (645, 546) on #alertbtn
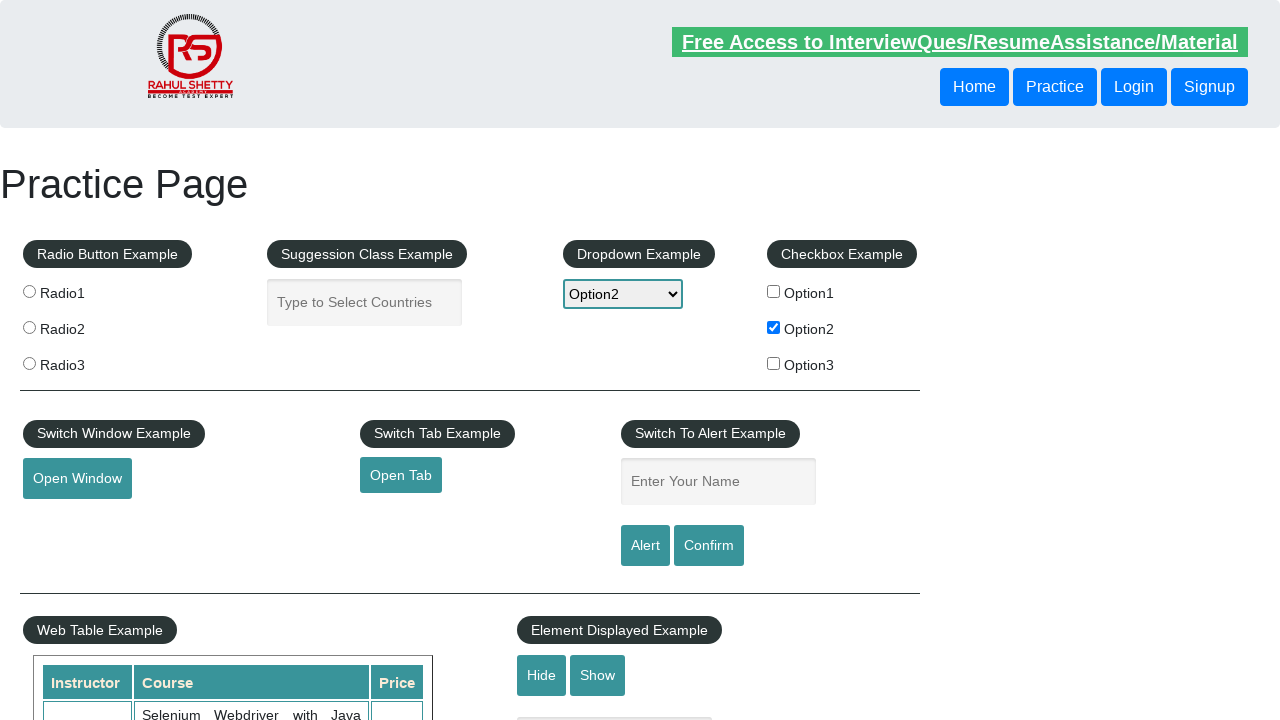

Alert dialog accepted
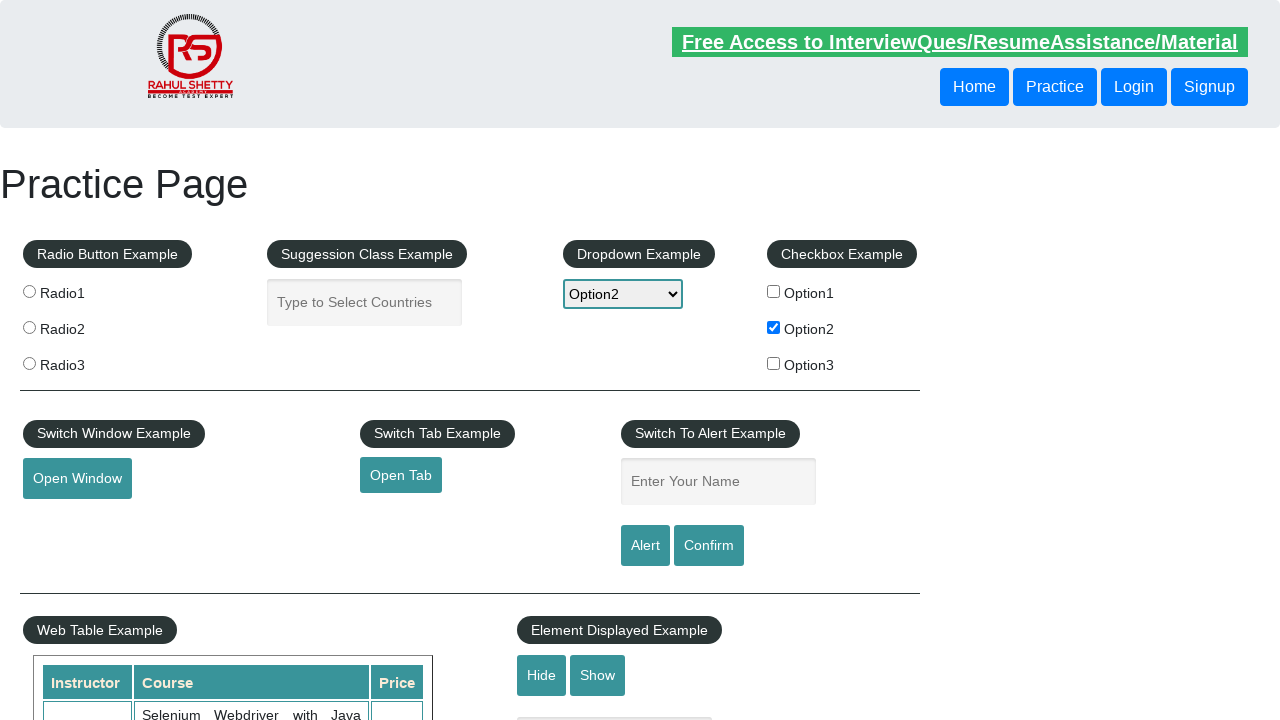

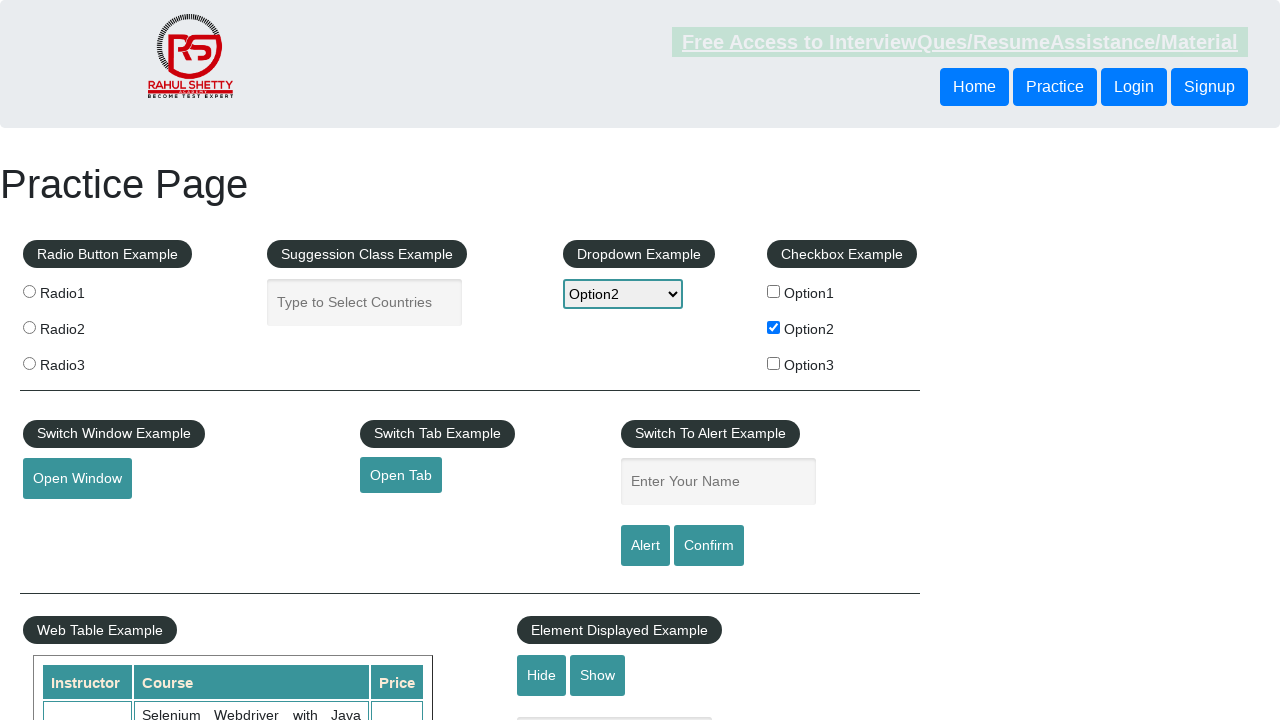